Tests marking all items as completed using the toggle all checkbox

Starting URL: https://demo.playwright.dev/todomvc

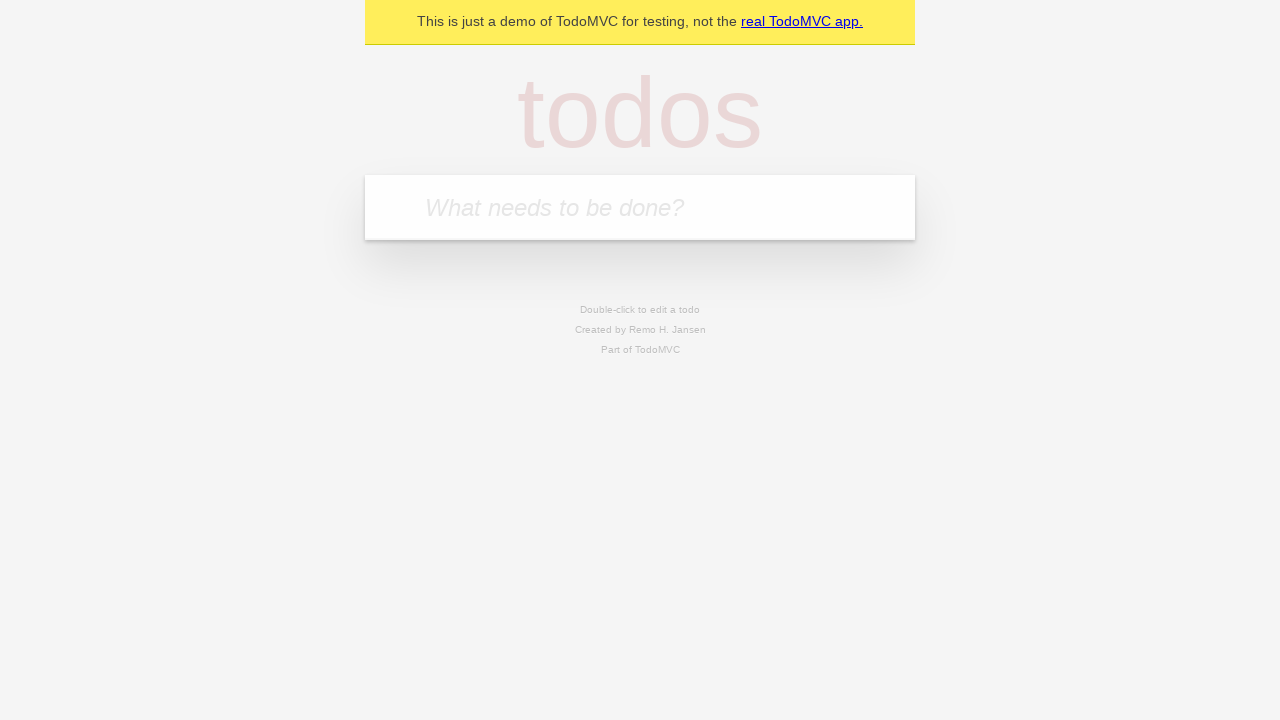

Filled todo input with 'buy some cheese' on internal:attr=[placeholder="What needs to be done?"i]
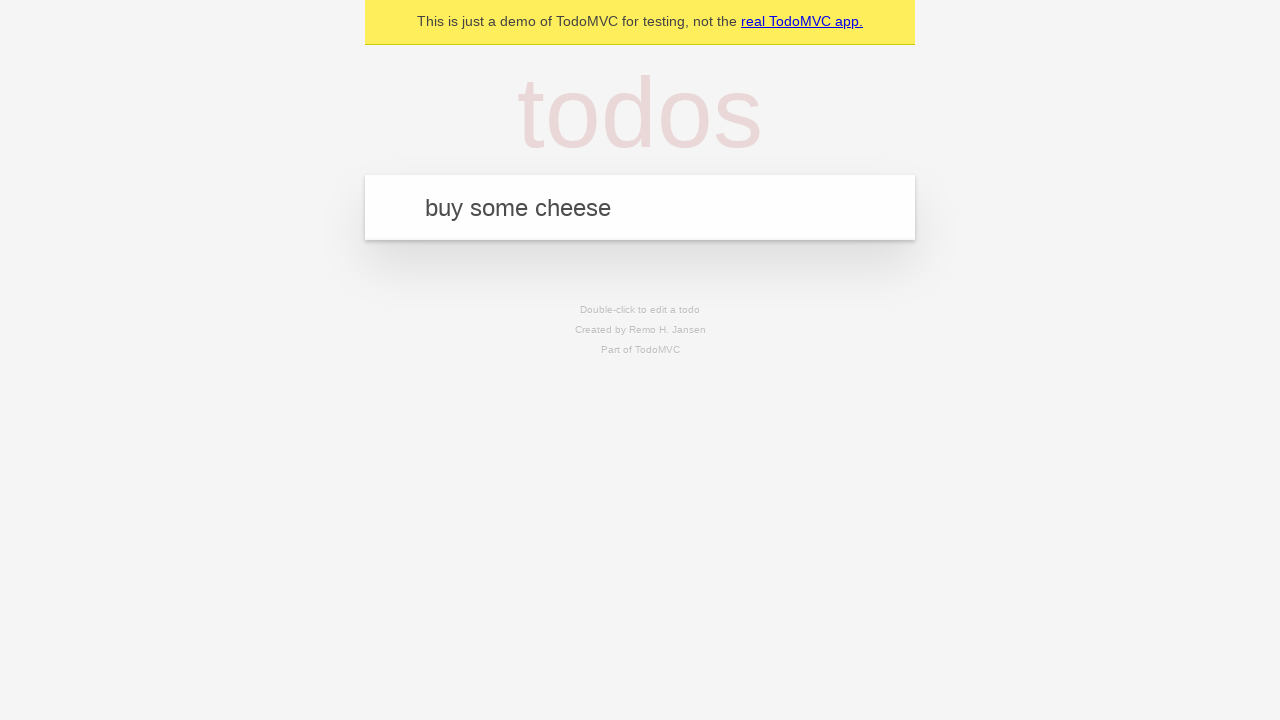

Pressed Enter to add first todo item on internal:attr=[placeholder="What needs to be done?"i]
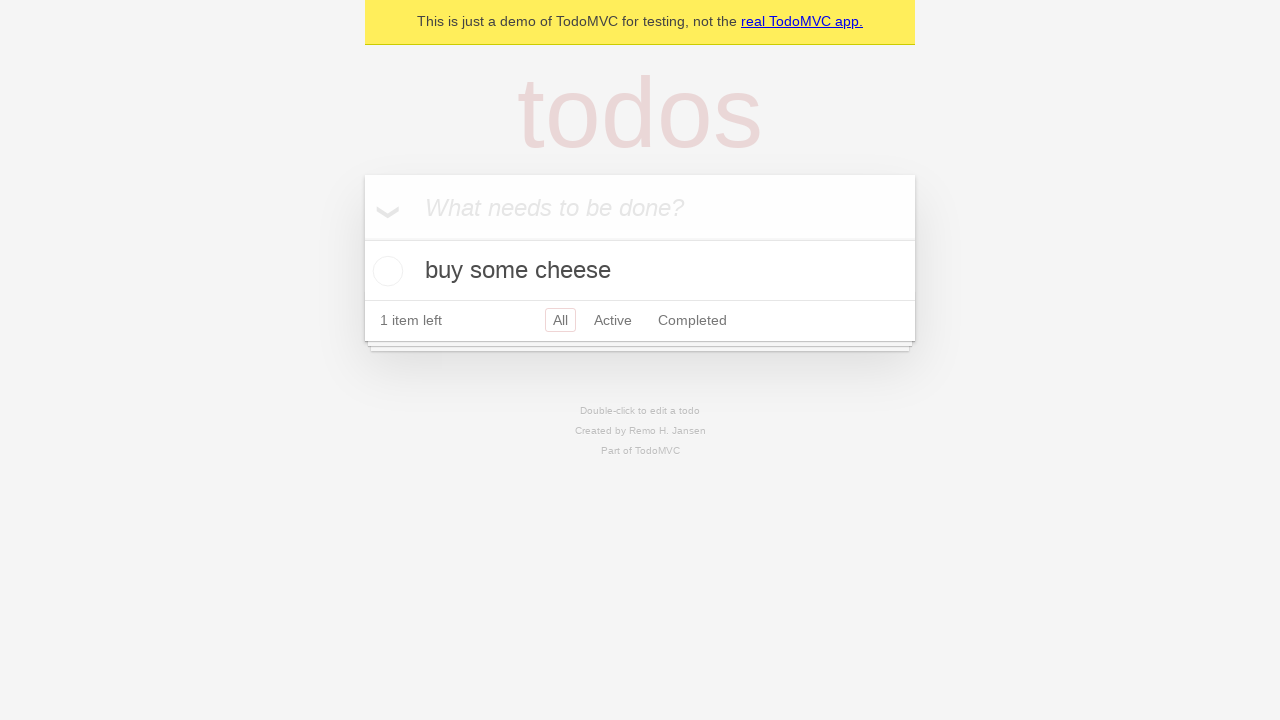

Filled todo input with 'feed the cat' on internal:attr=[placeholder="What needs to be done?"i]
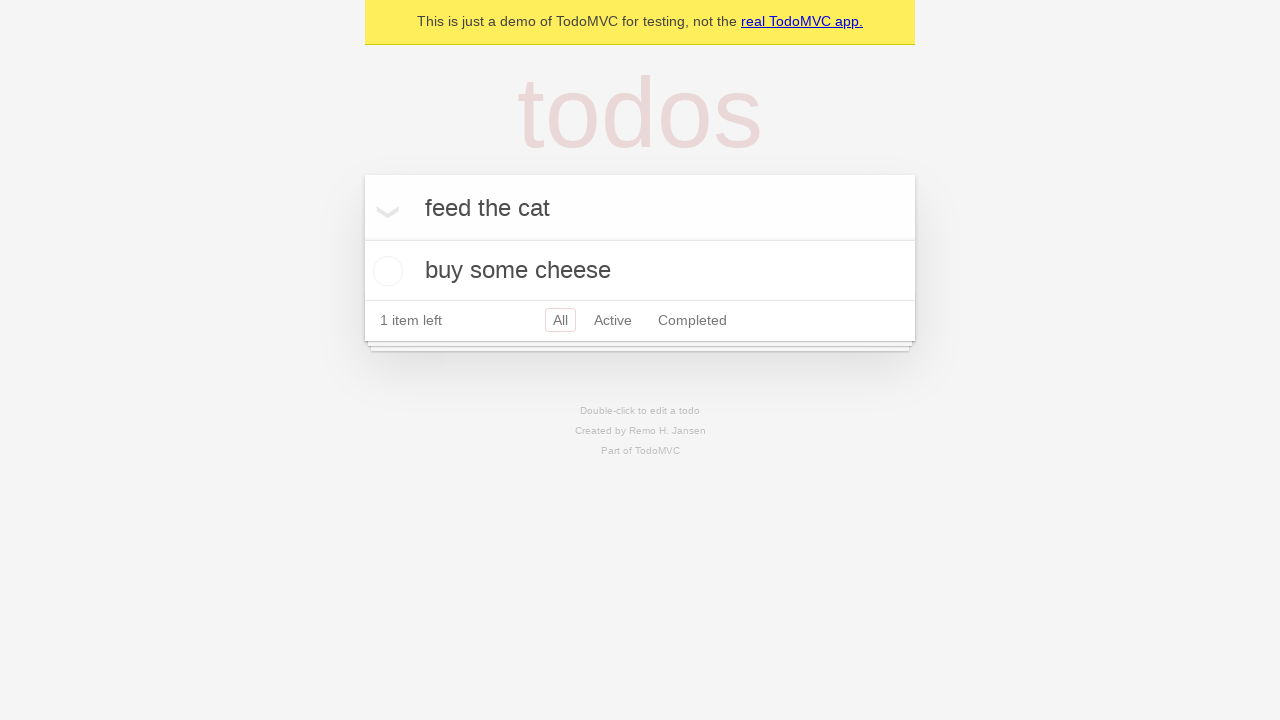

Pressed Enter to add second todo item on internal:attr=[placeholder="What needs to be done?"i]
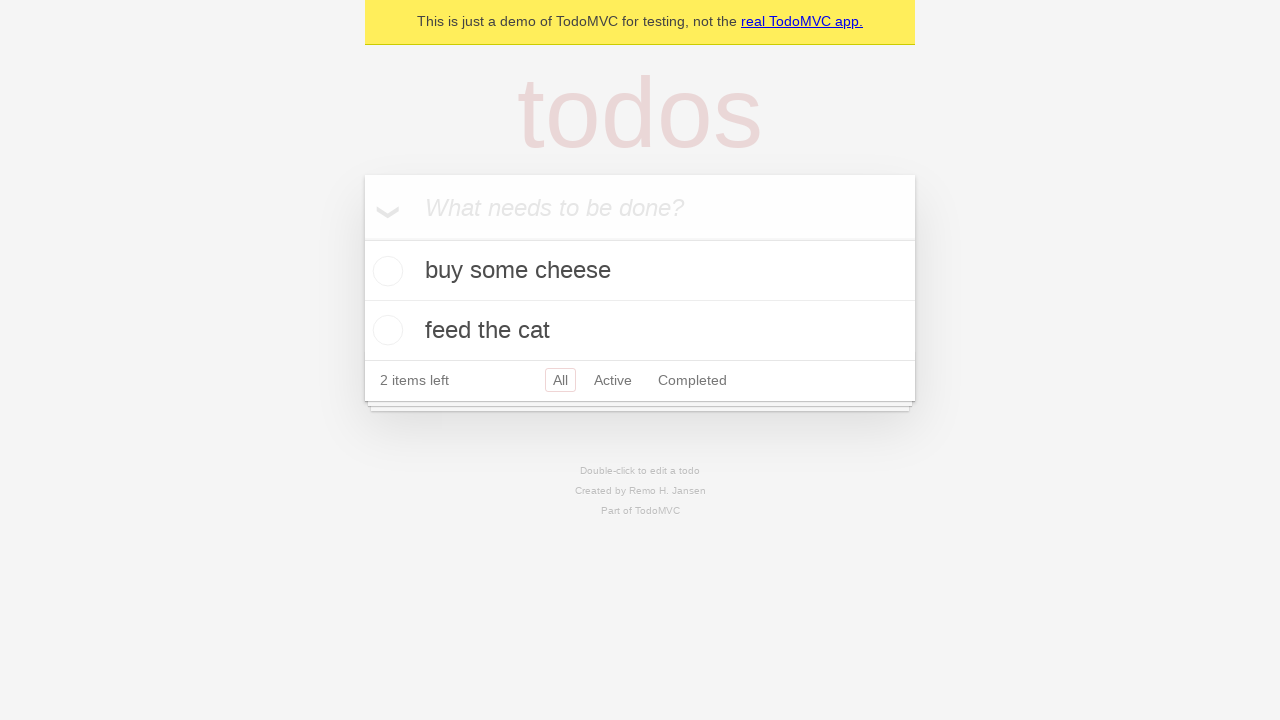

Filled todo input with 'book a doctors appointment' on internal:attr=[placeholder="What needs to be done?"i]
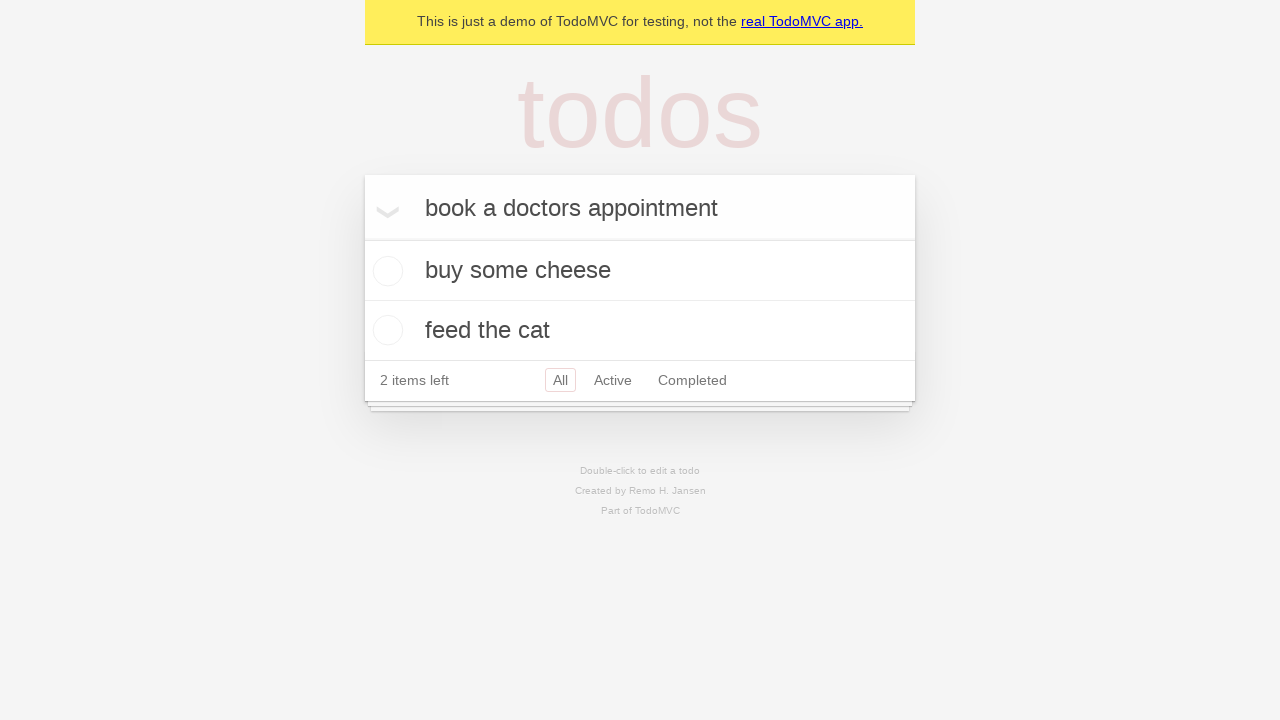

Pressed Enter to add third todo item on internal:attr=[placeholder="What needs to be done?"i]
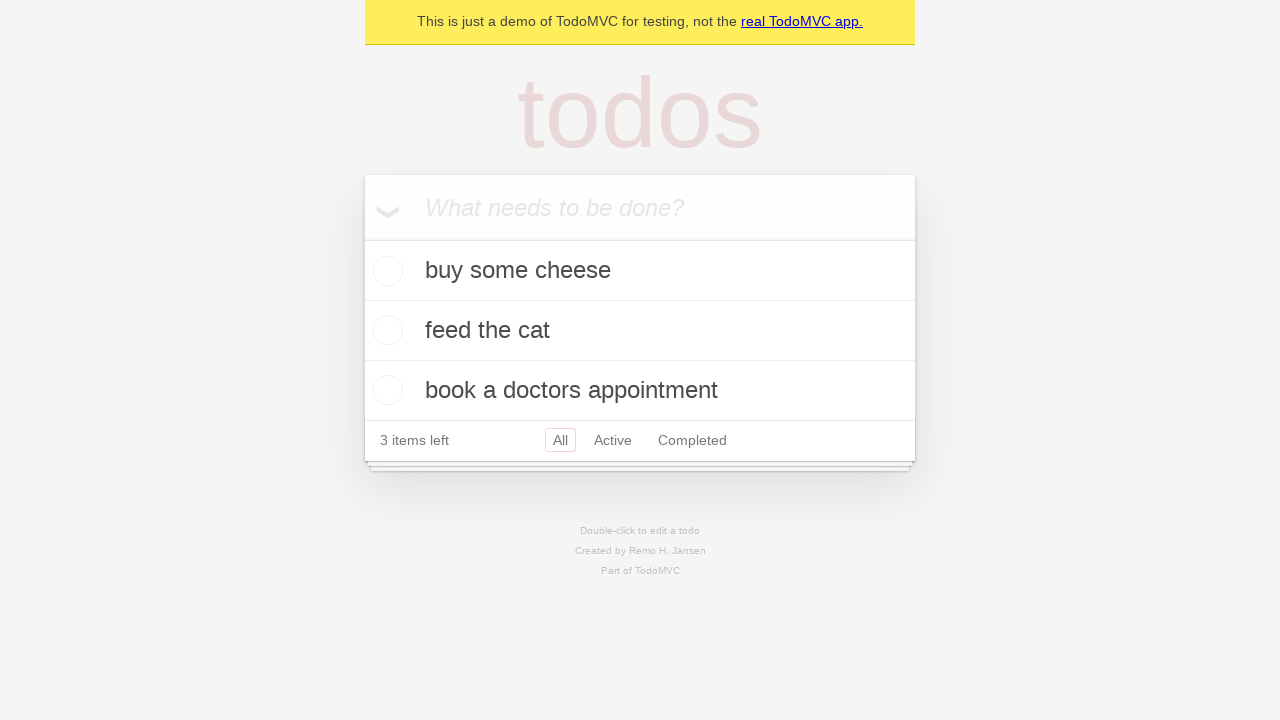

Clicked 'Mark all as complete' checkbox to complete all todos at (362, 238) on internal:label="Mark all as complete"i
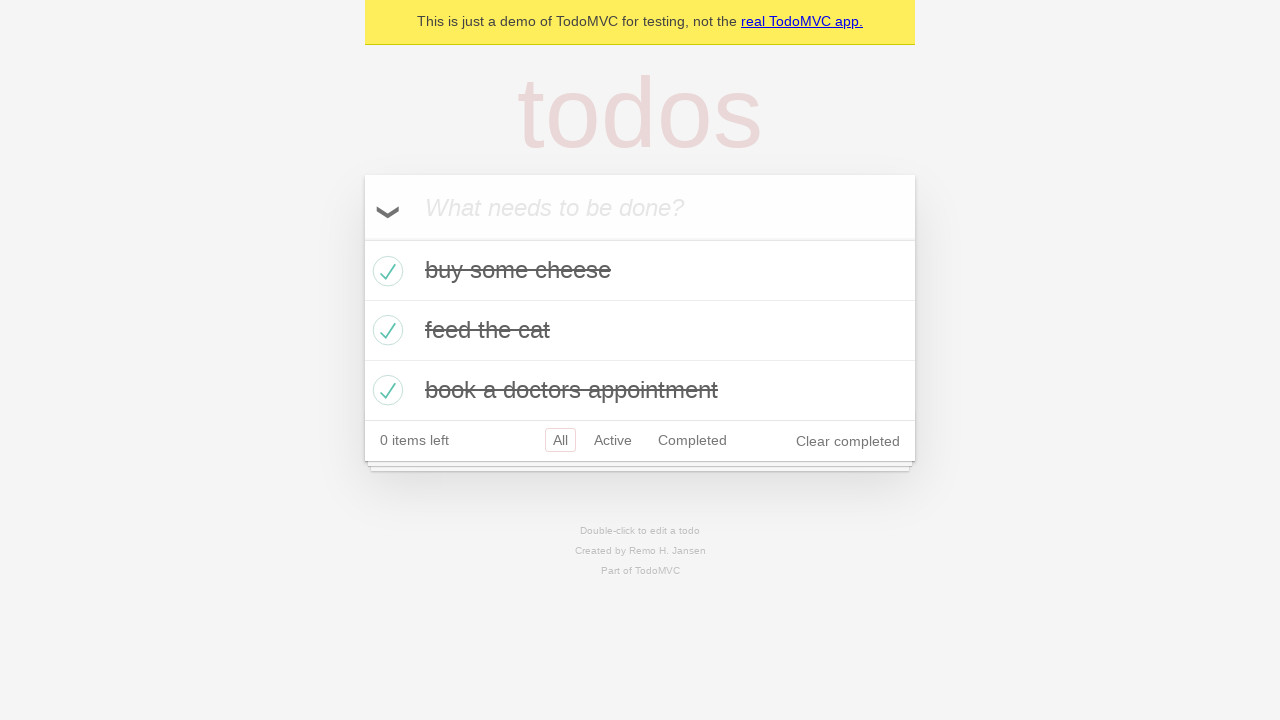

Verified that all todo items are marked as completed
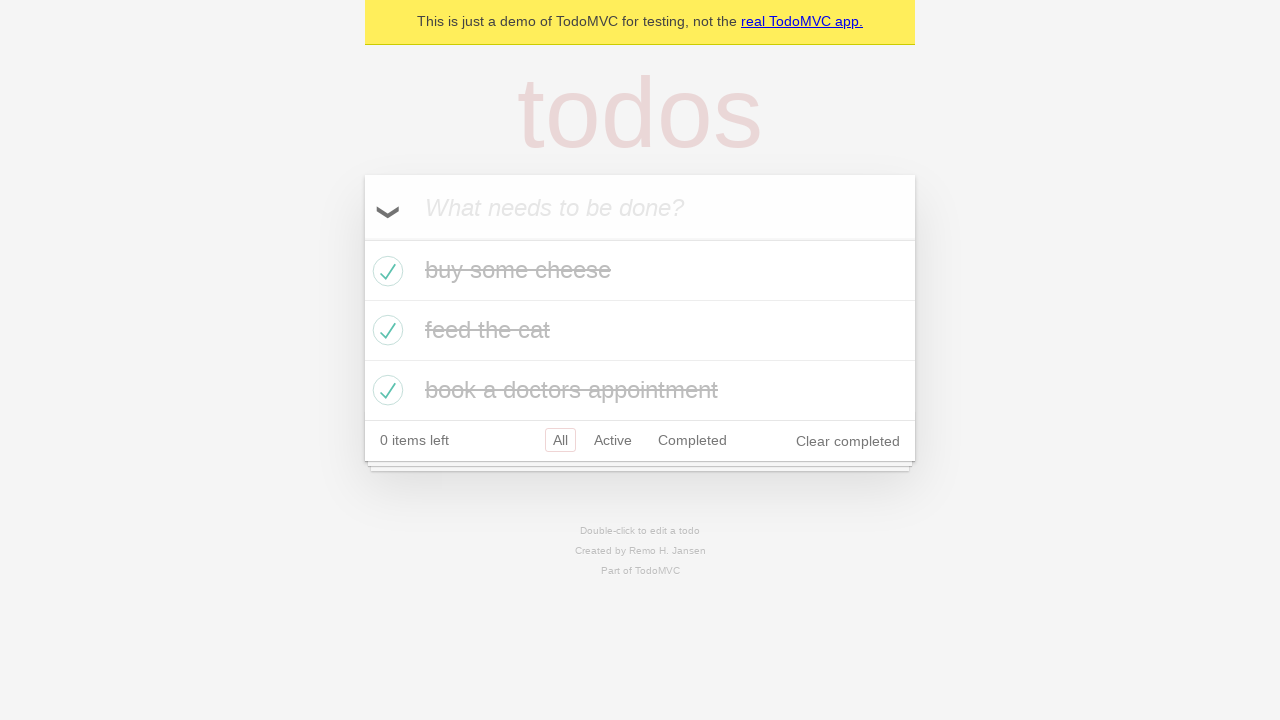

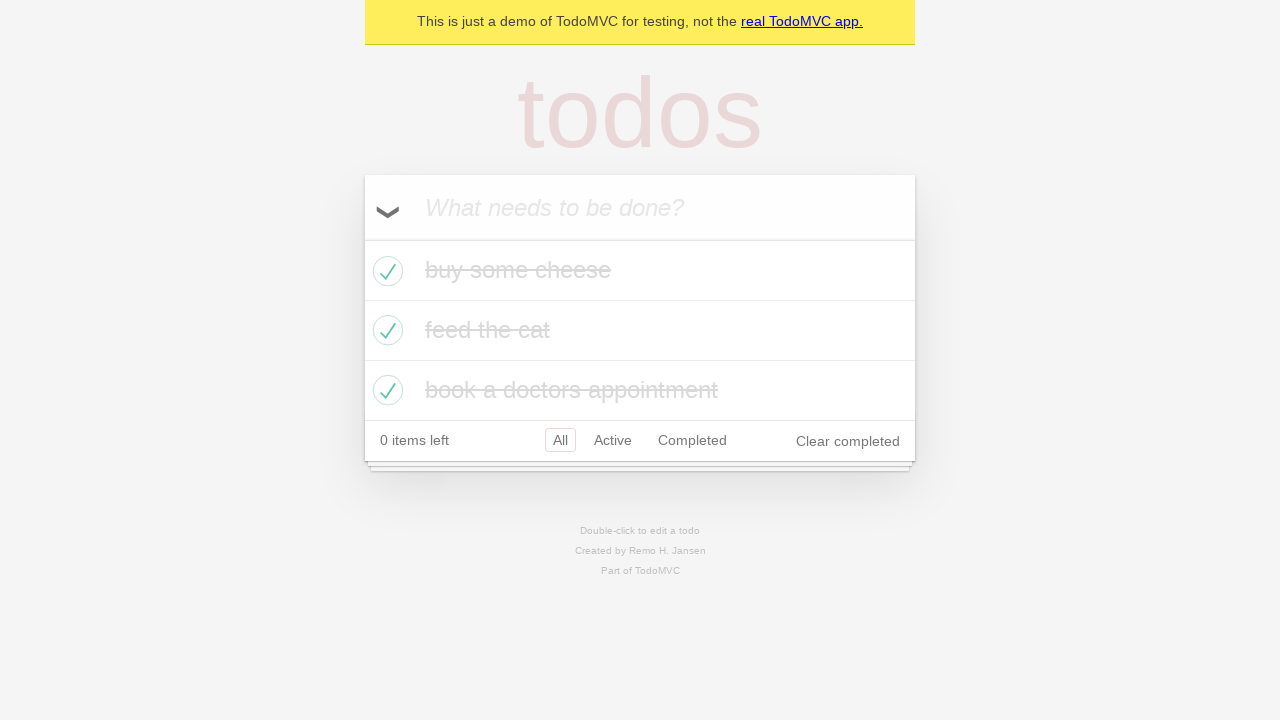